Tests the homepage for spotlight sections and "Join Us" link, then clicks the link to navigate to the join page

Starting URL: https://erikfenriz.github.io/cse270-teton/index.html

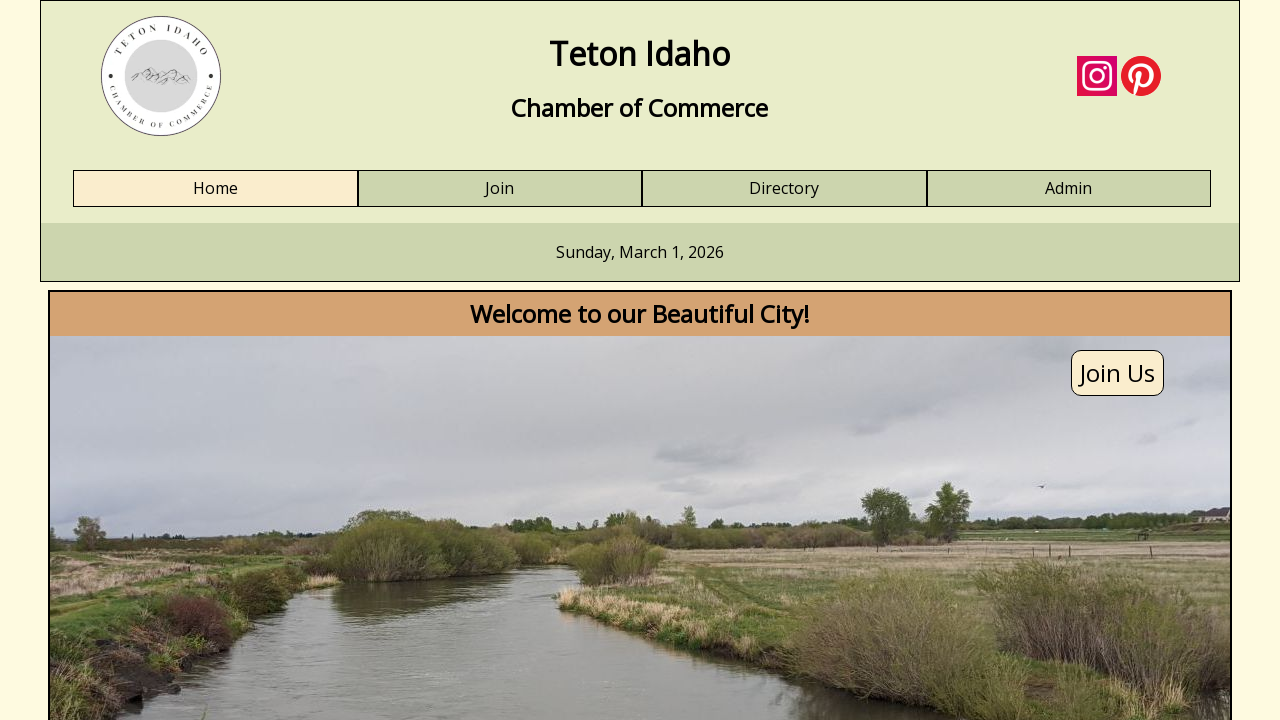

Set viewport size to 1920x1080
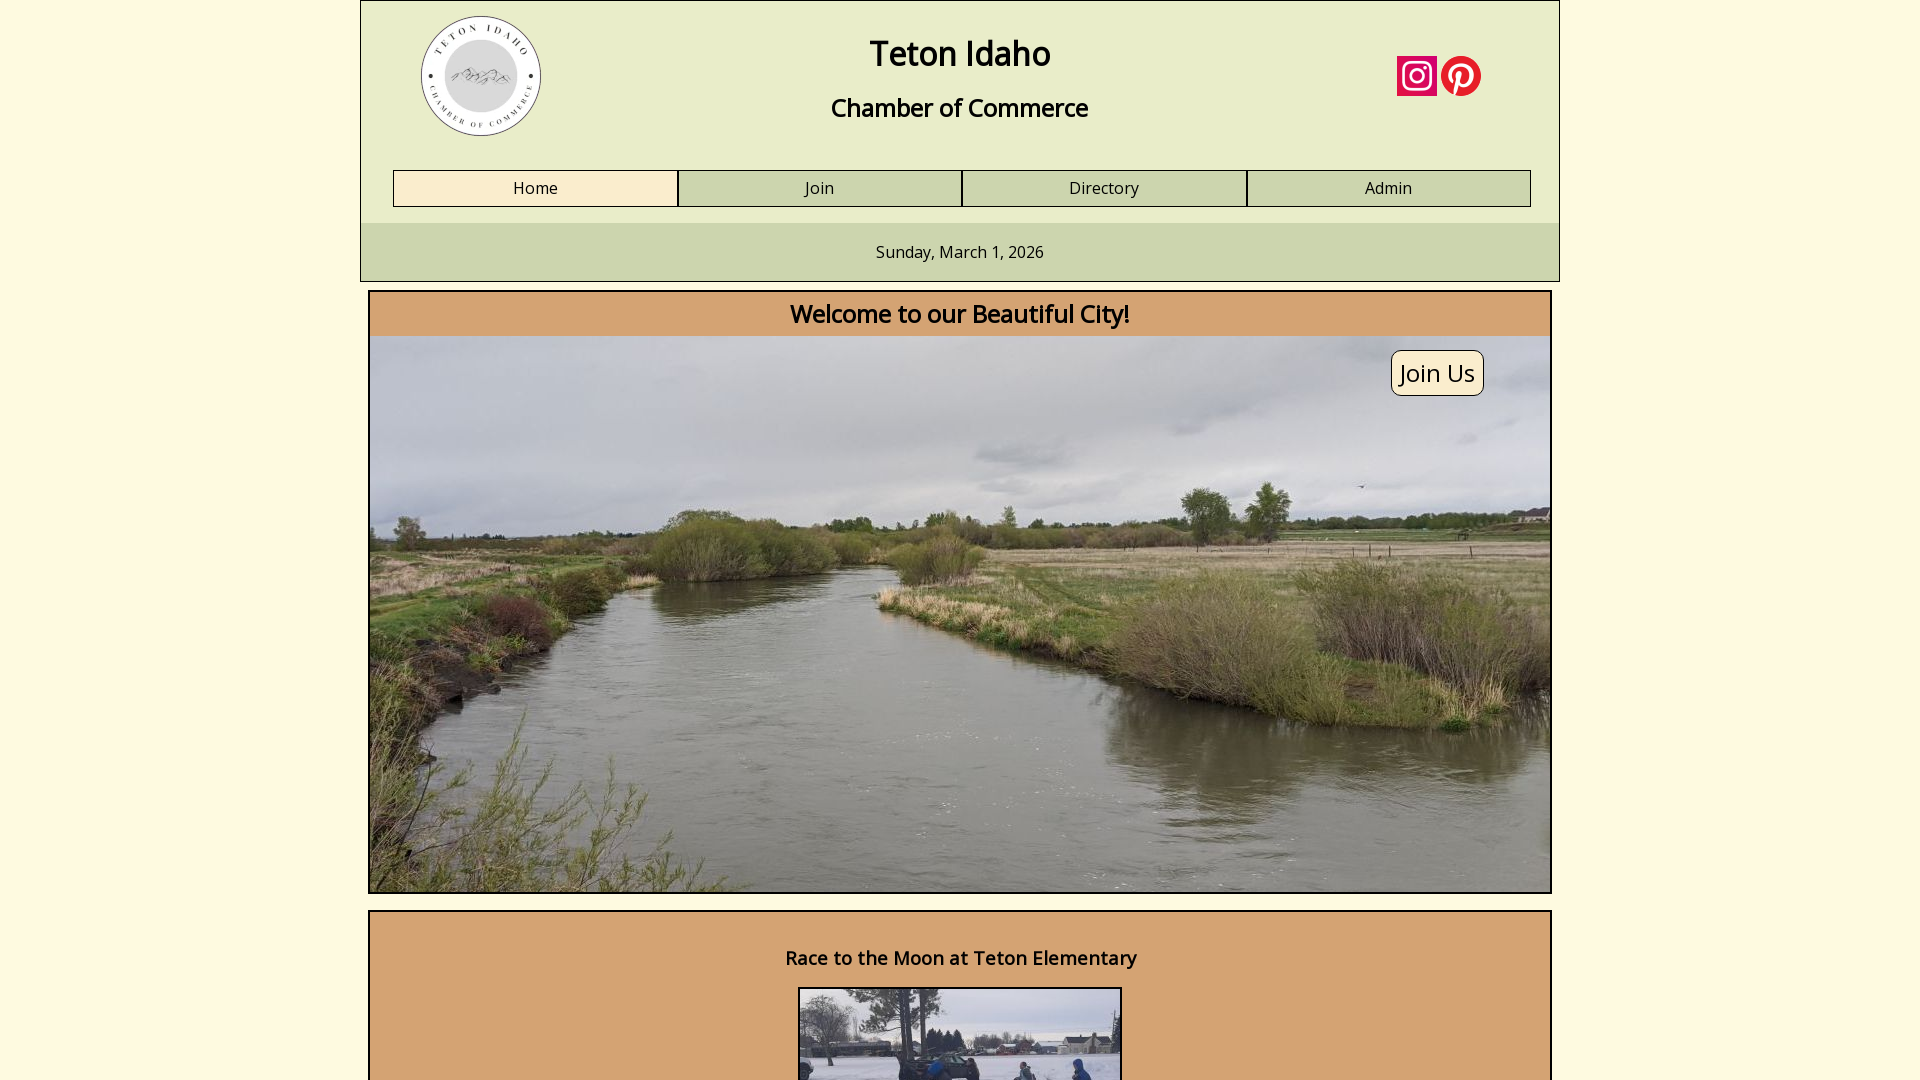

Spotlight1 section loaded
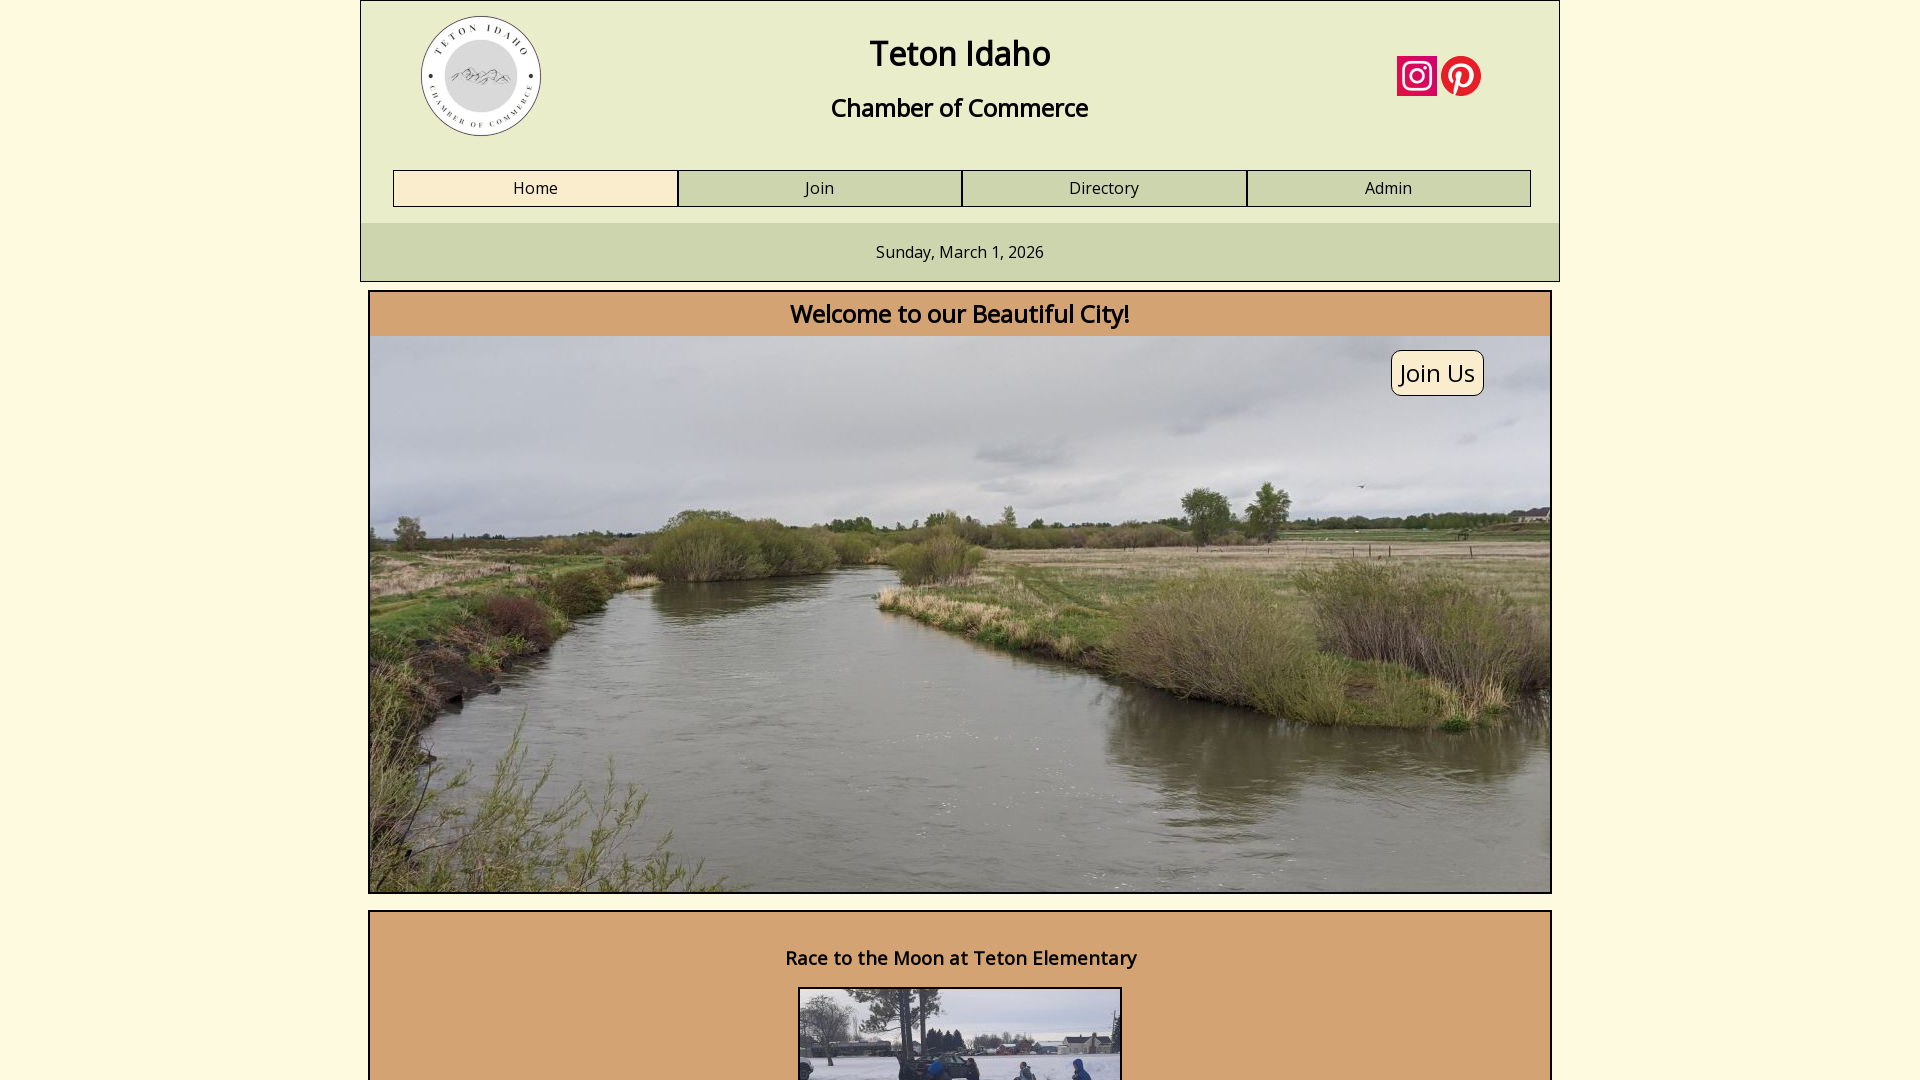

Spotlight2 section loaded
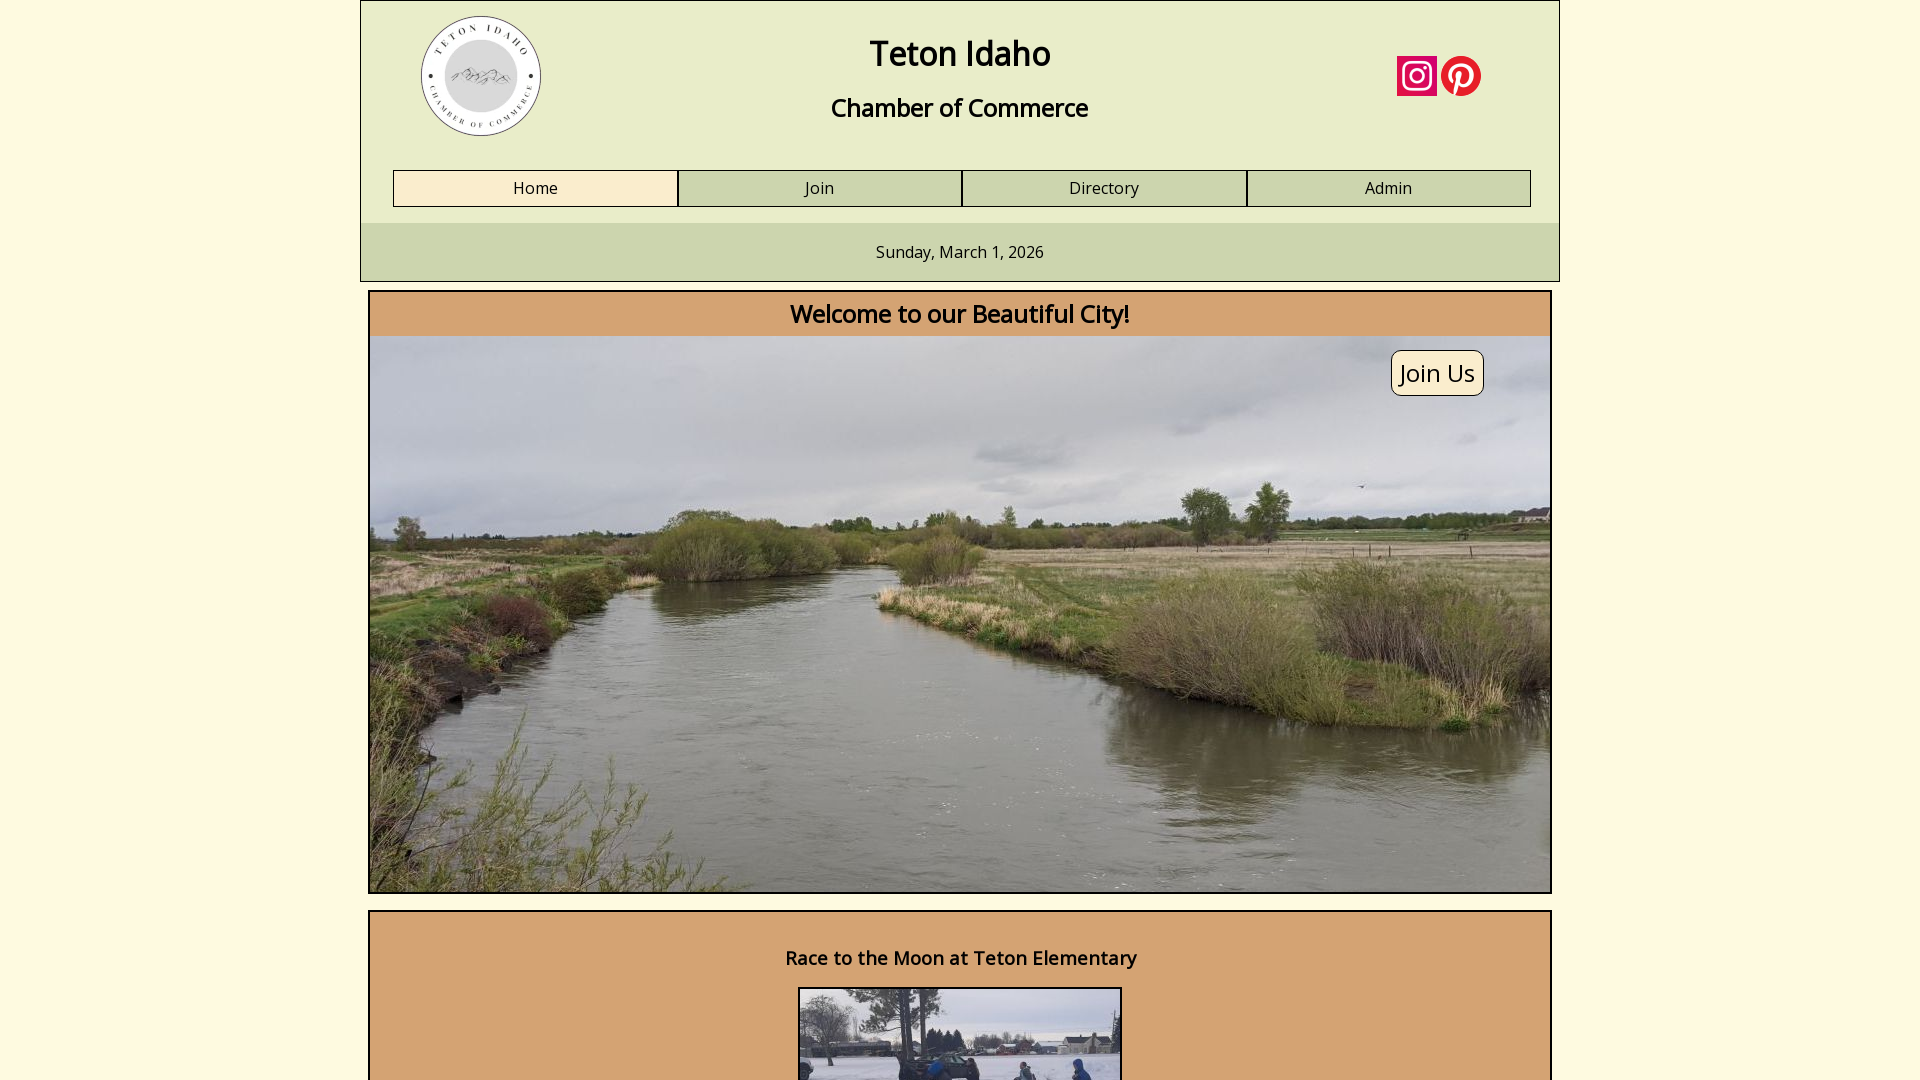

Join Us link is visible on homepage
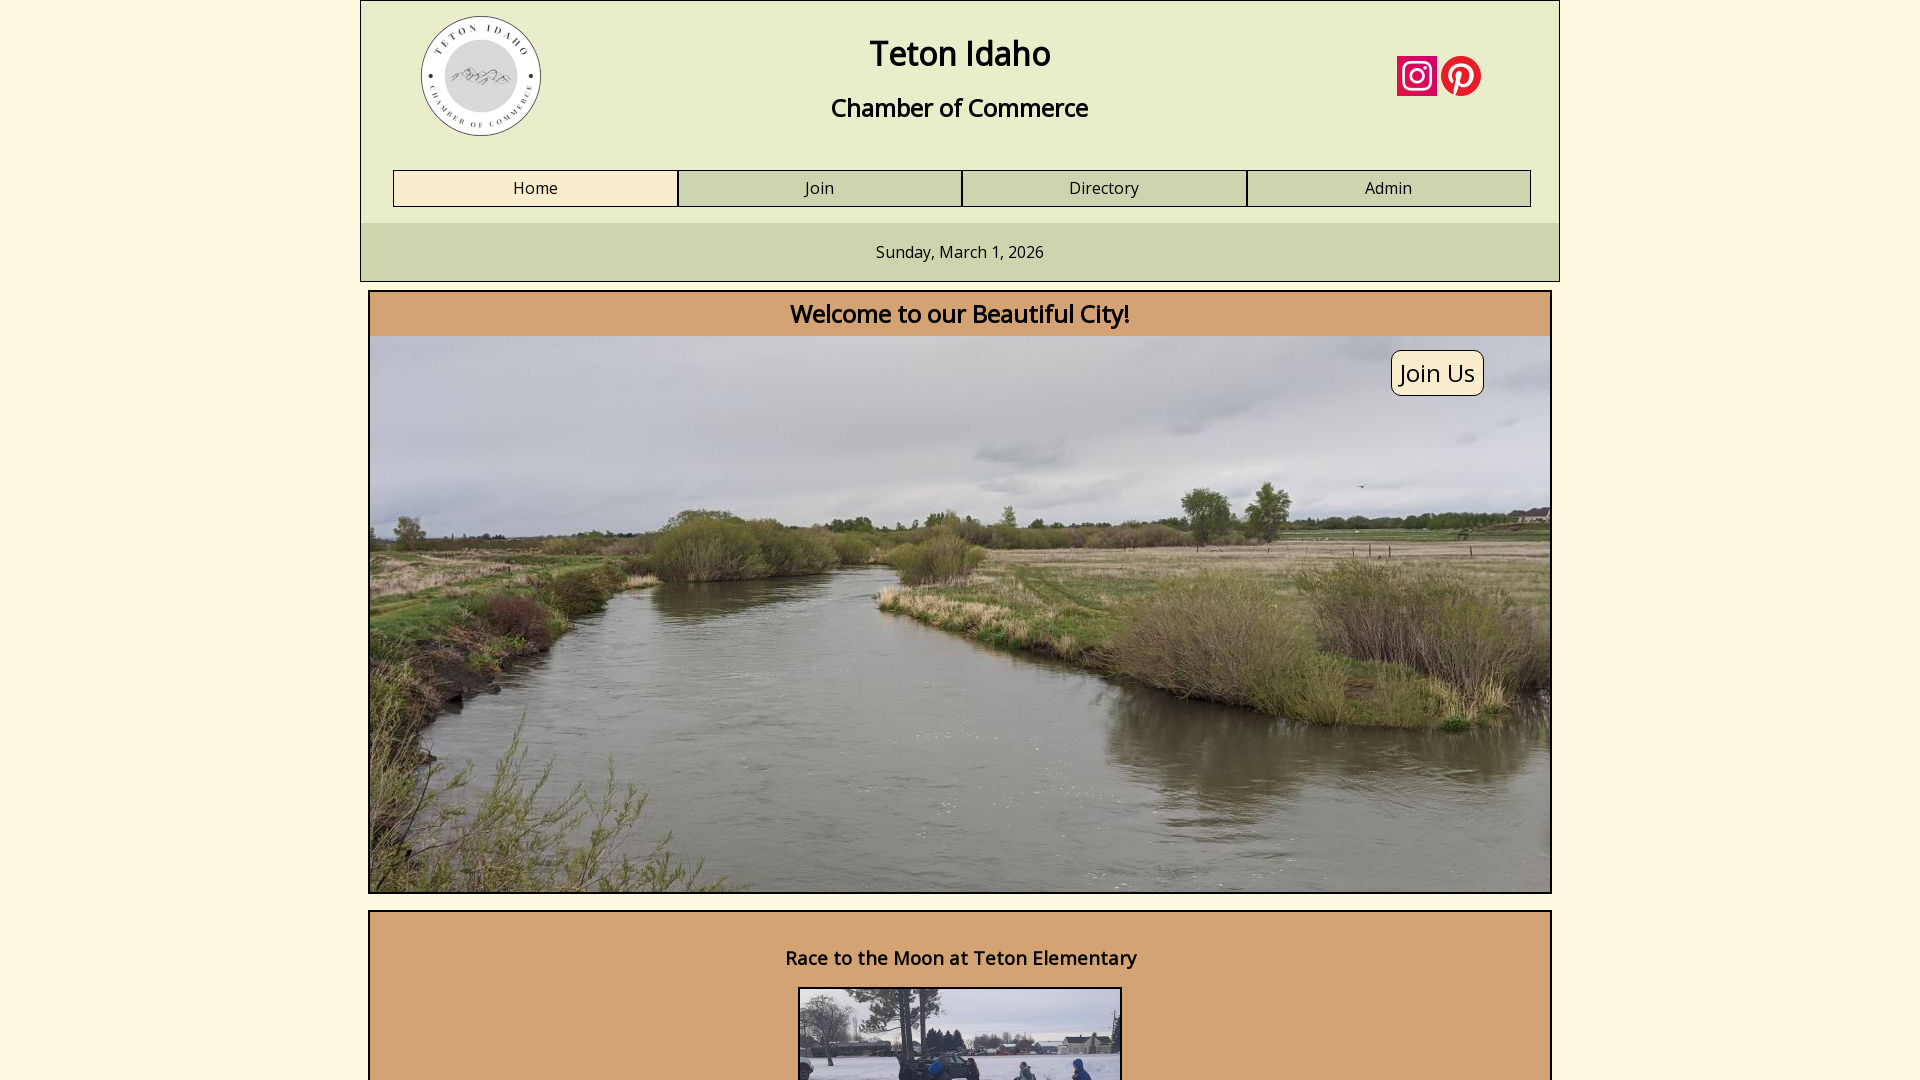

Clicked Join Us link to navigate to join page at (1438, 373) on text=Join Us
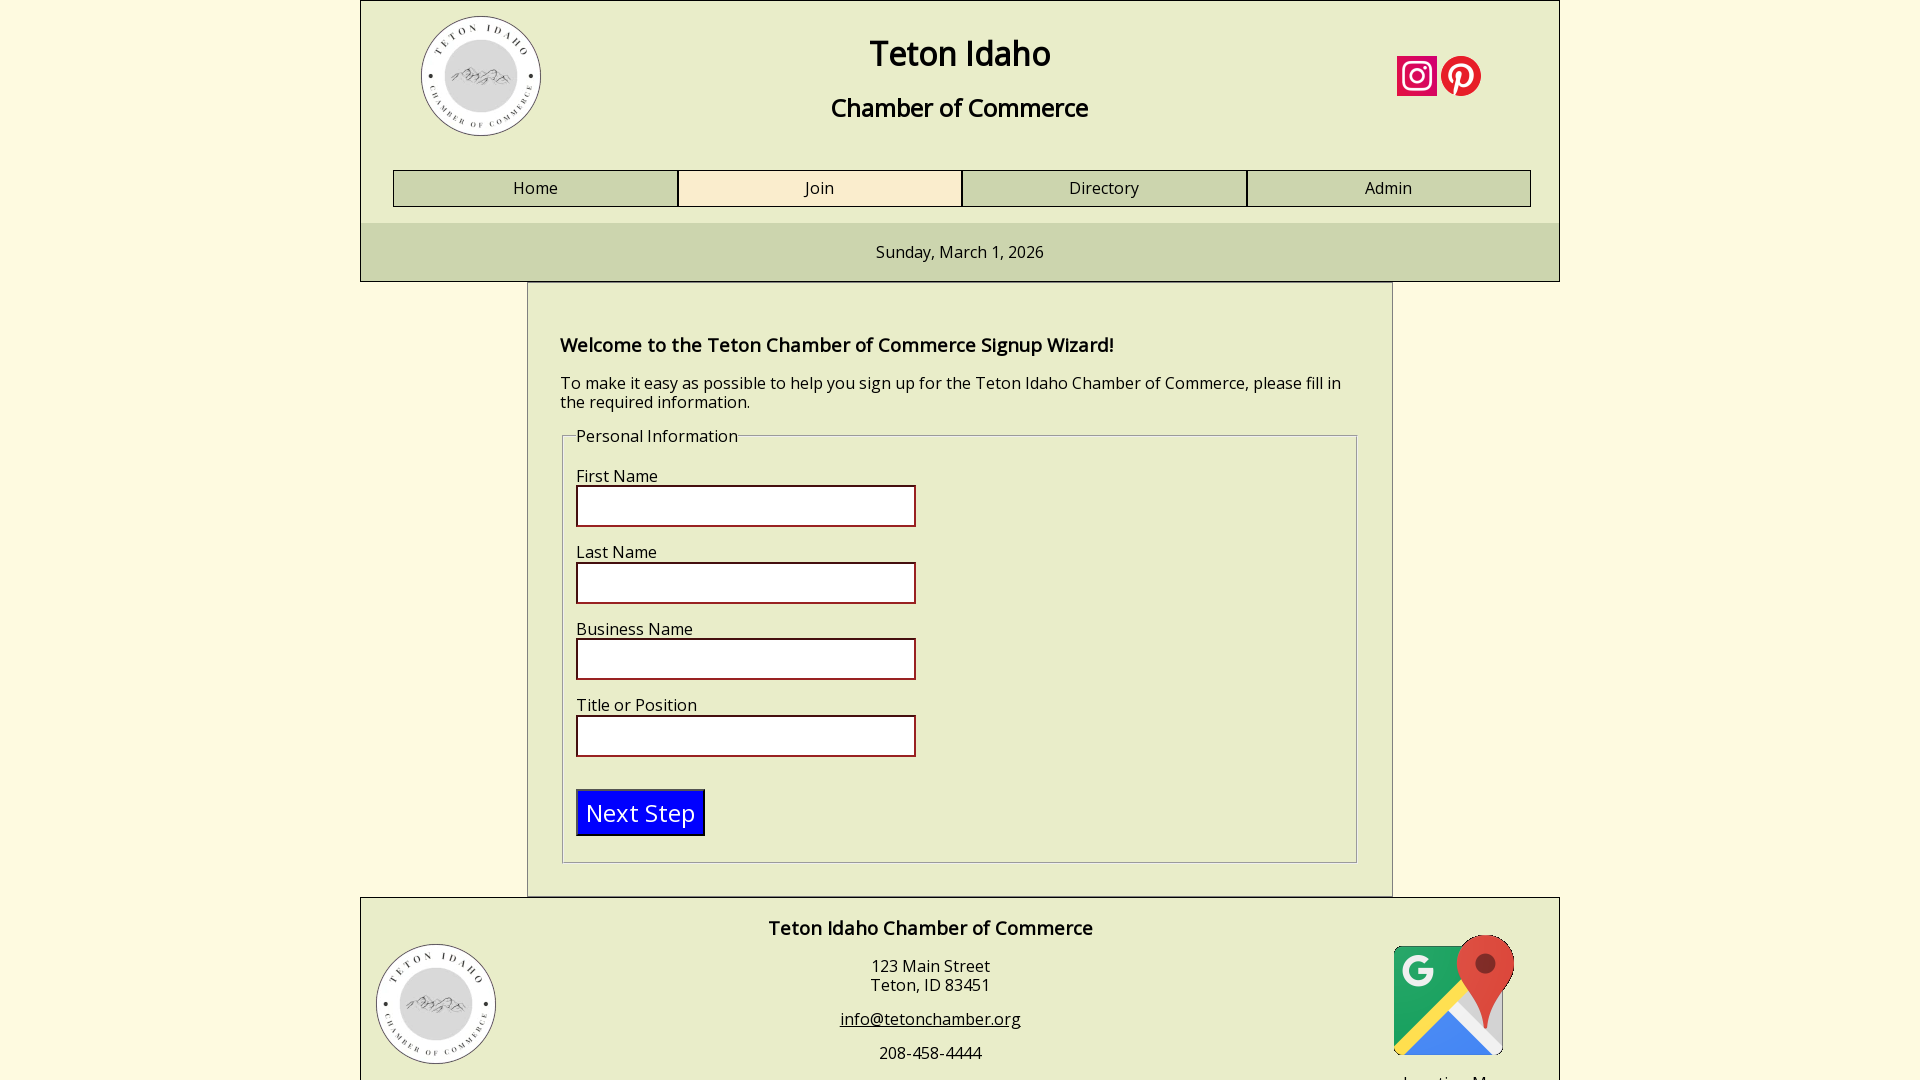

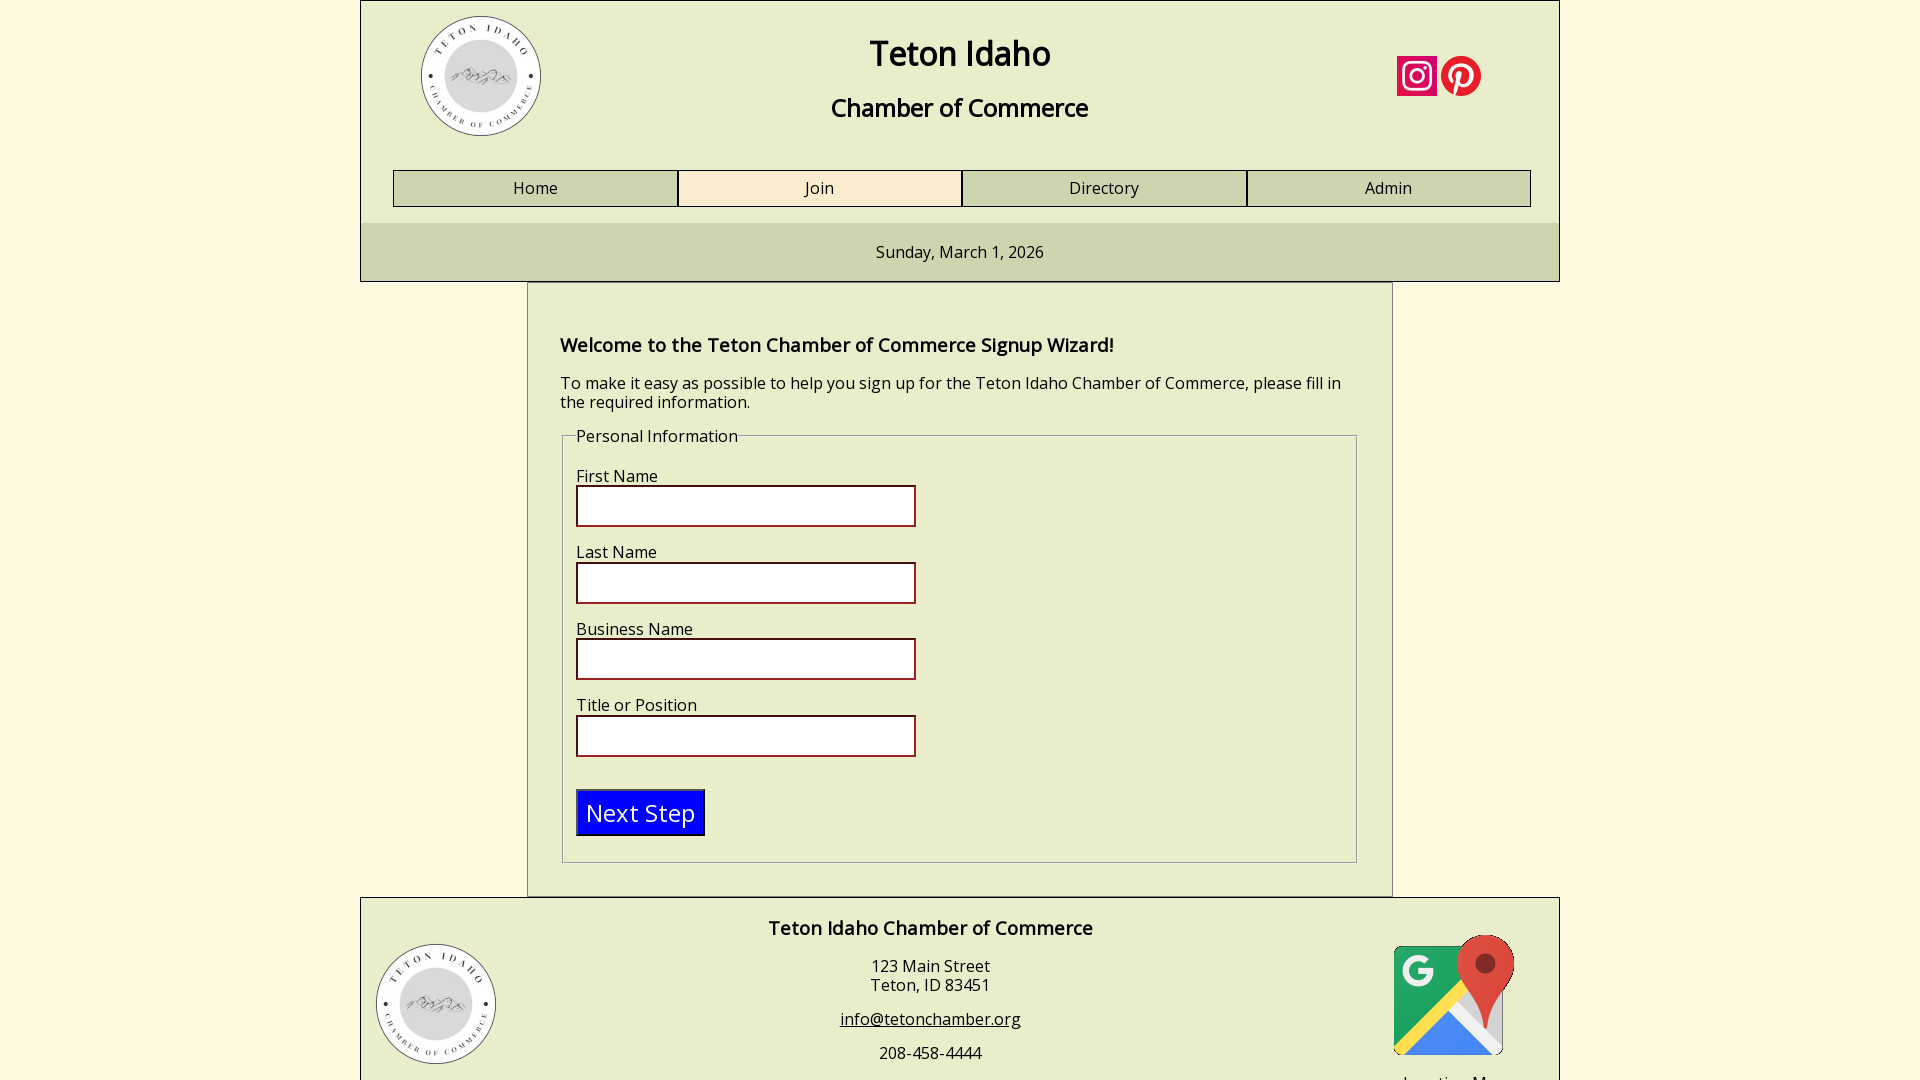